Tests table column sorting by clicking on the Age column header to activate ascending sort

Starting URL: https://www.lambdatest.com/selenium-playground/table-sort-search-demo

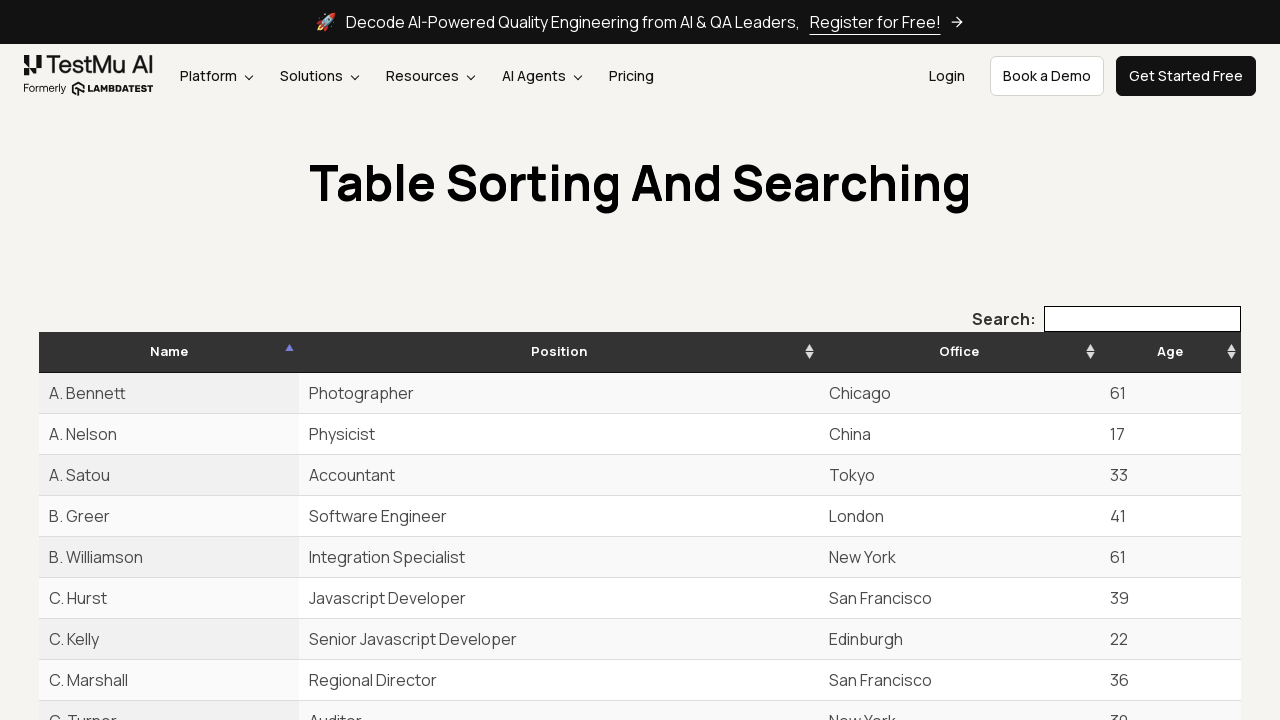

Clicked on Age column header to activate ascending sort at (1170, 352) on [aria-label="Age: activate to sort column ascending"]
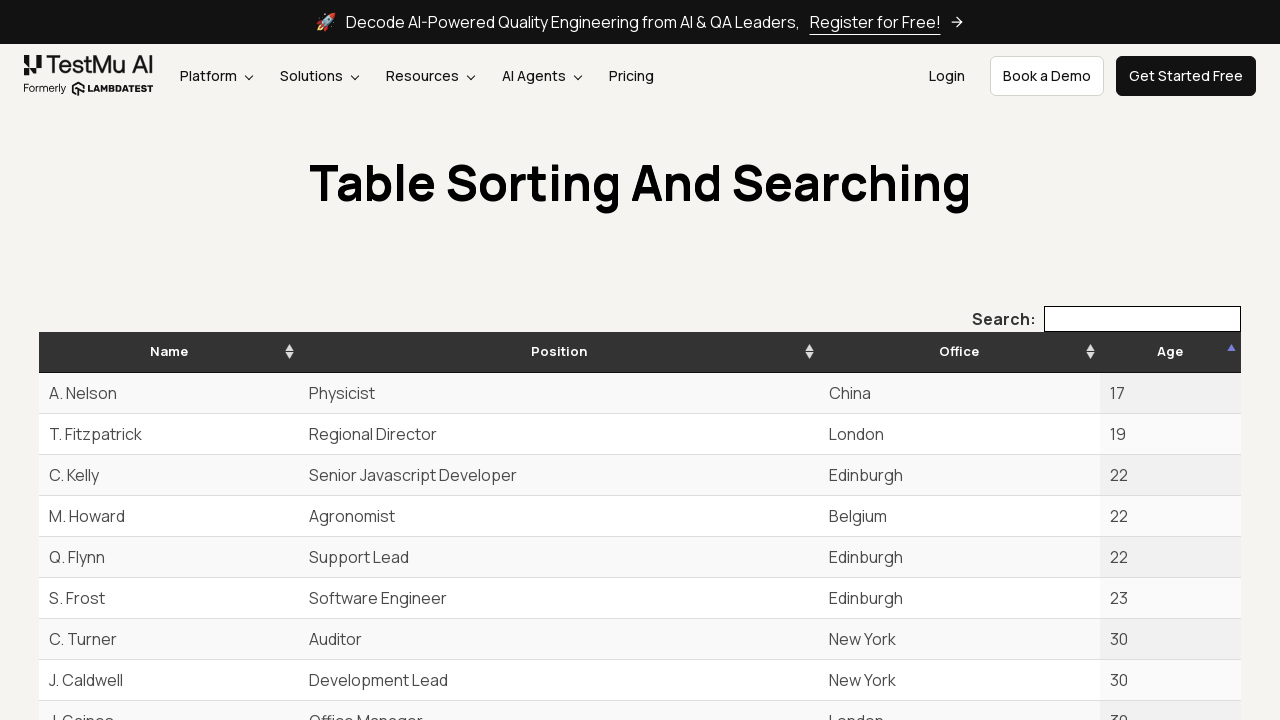

Verified Age column is now sorted in ascending order and ready for descending sort
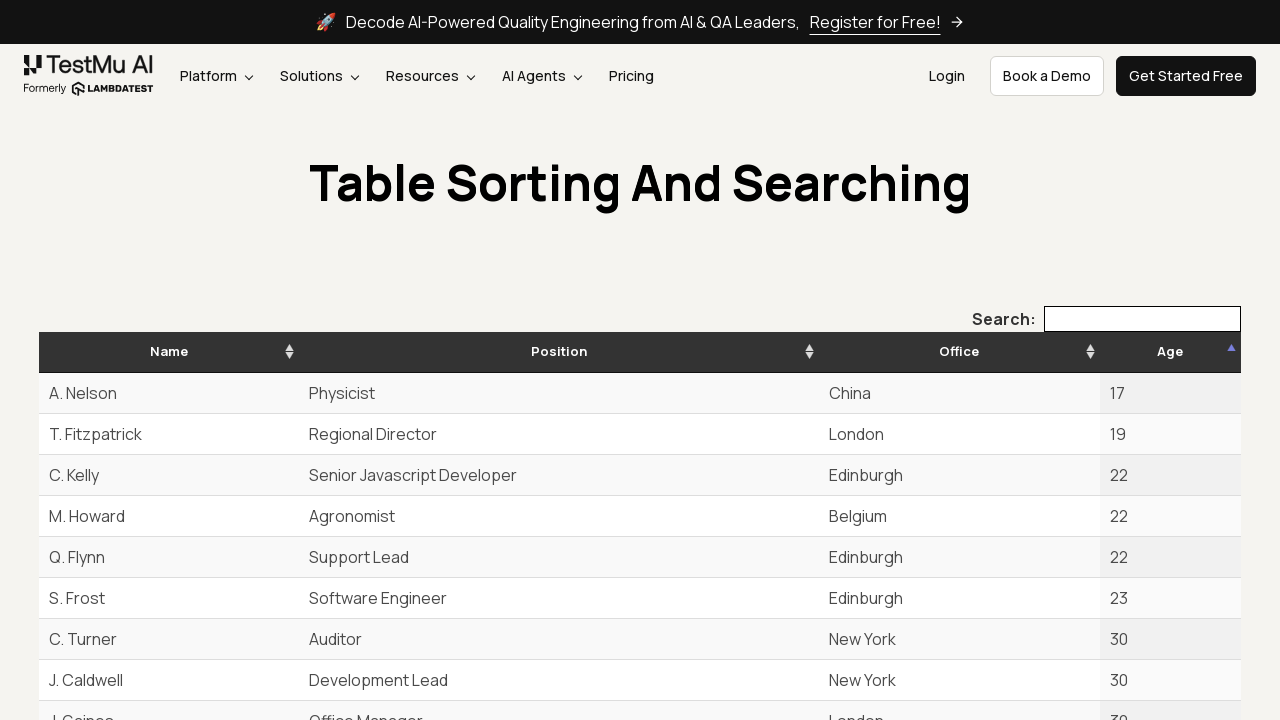

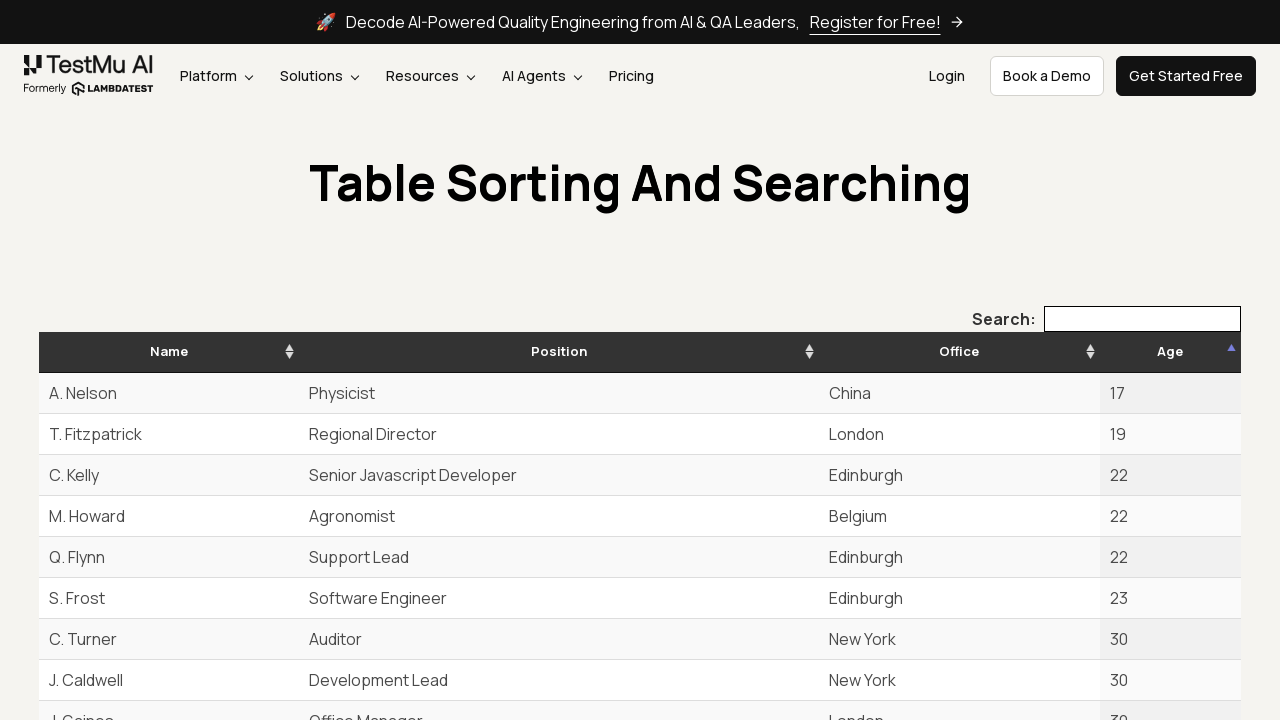